Solves a math captcha by calculating a formula based on a value from the page, then fills the answer and submits the form with checkbox and radio button selections

Starting URL: http://suninjuly.github.io/math.html

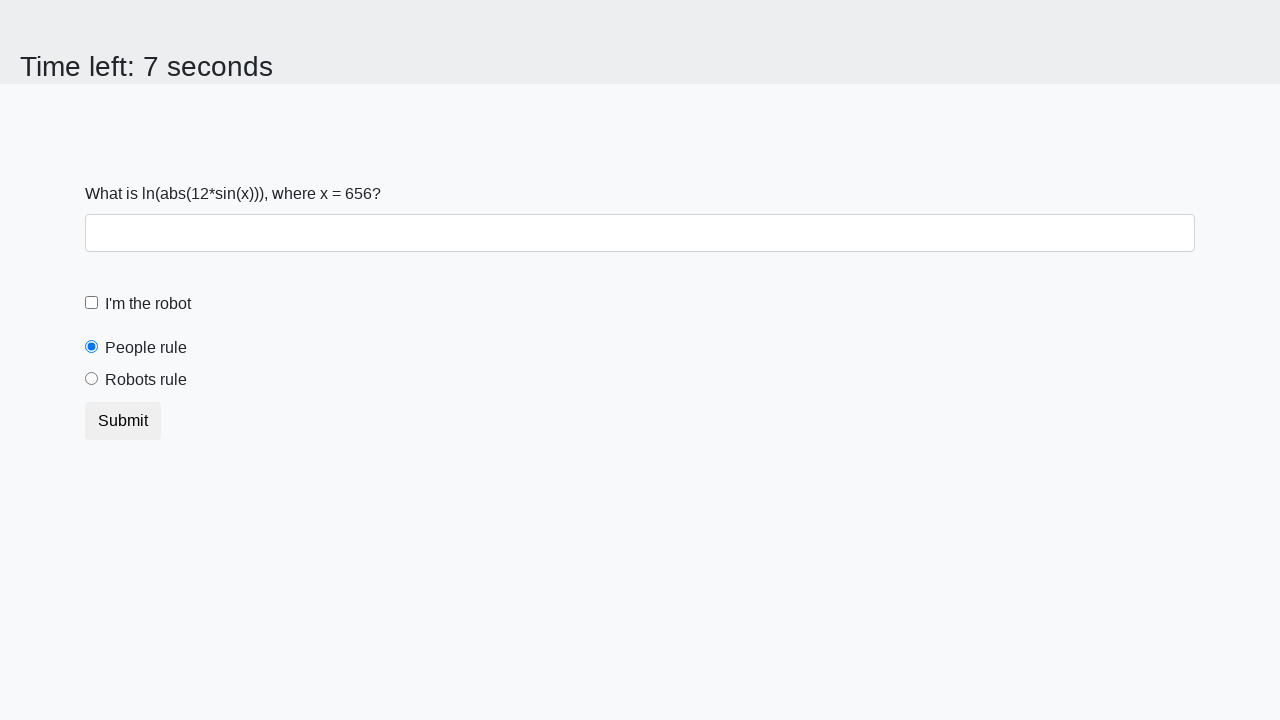

Located the input value element
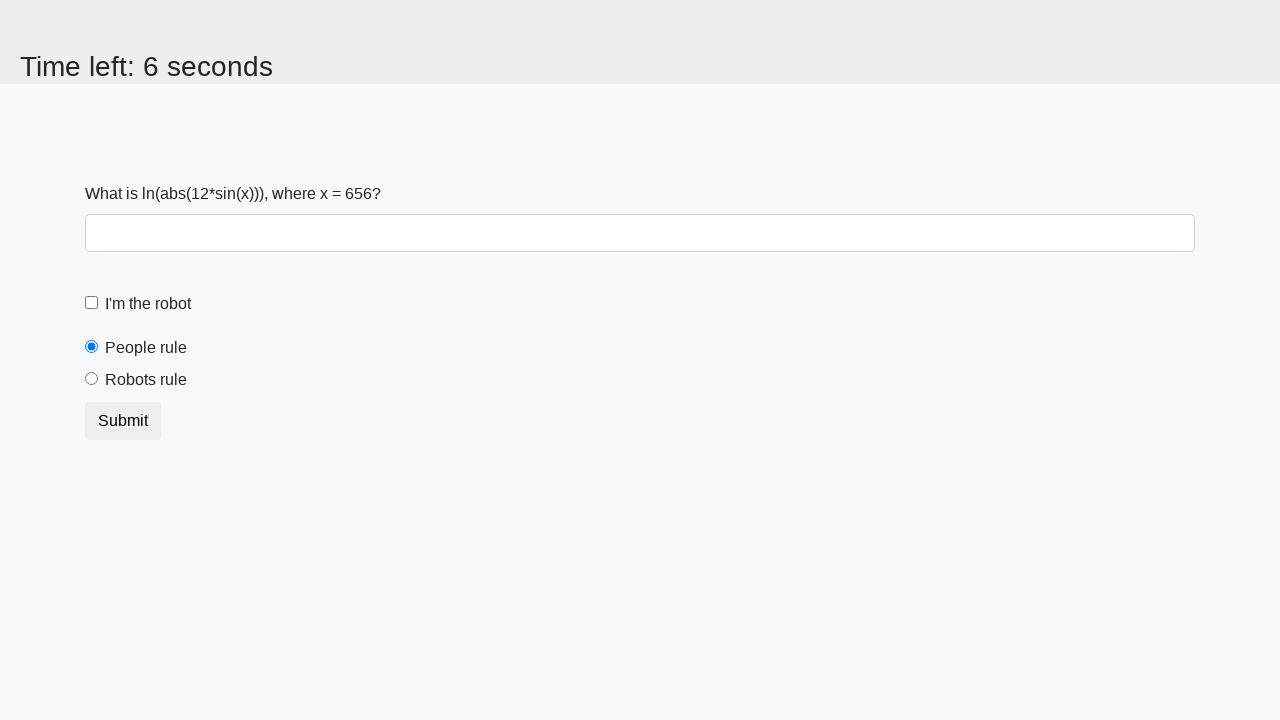

Extracted input value: 656
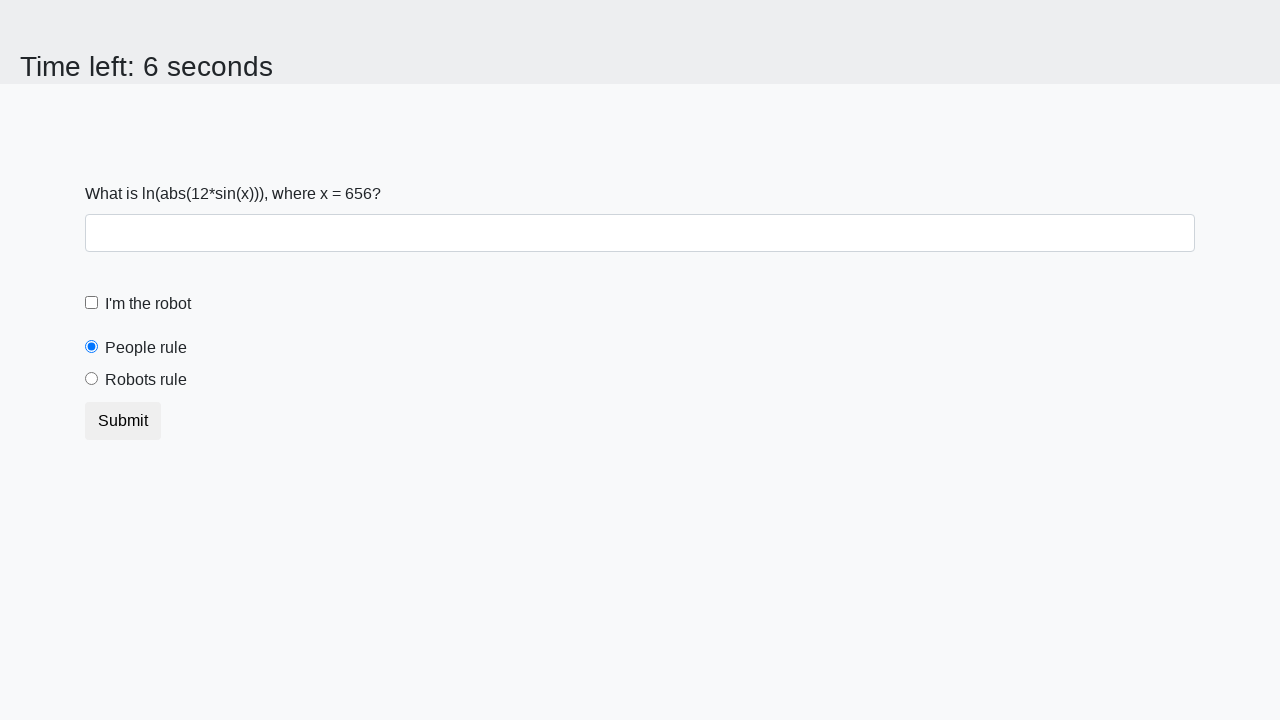

Calculated math captcha answer: 1.9028339189019154
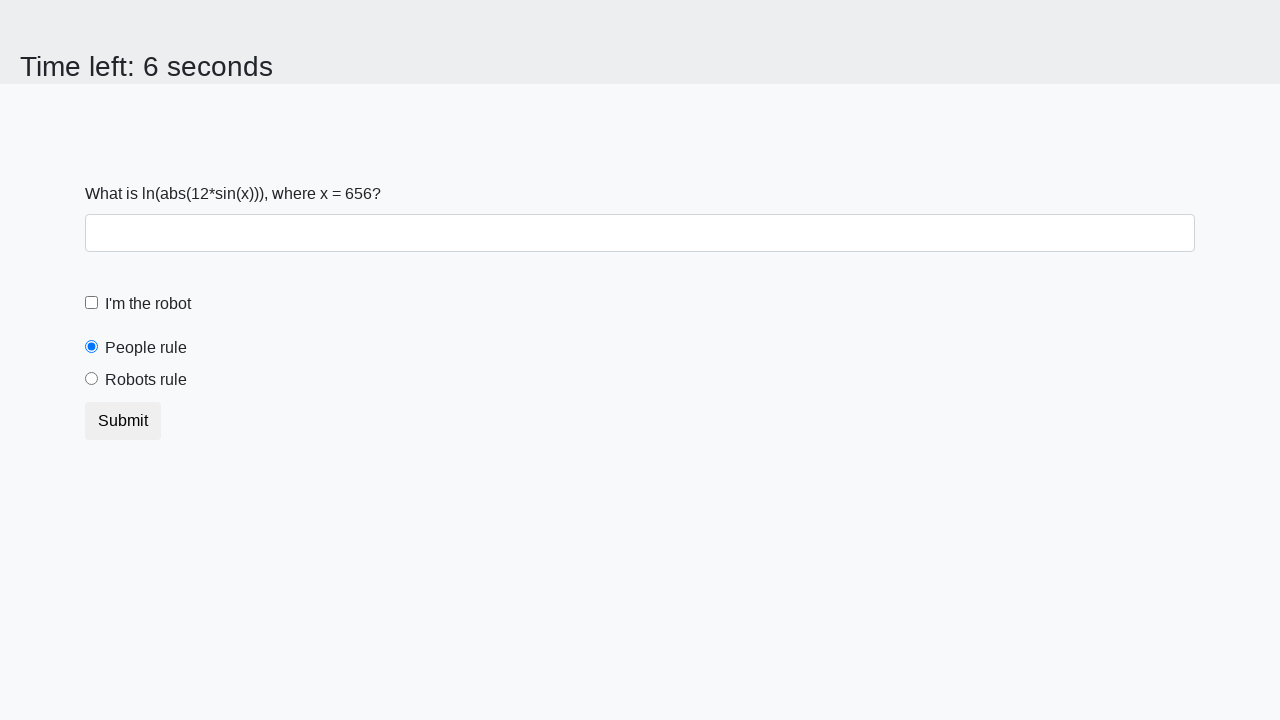

Filled the answer field with calculated value on #answer
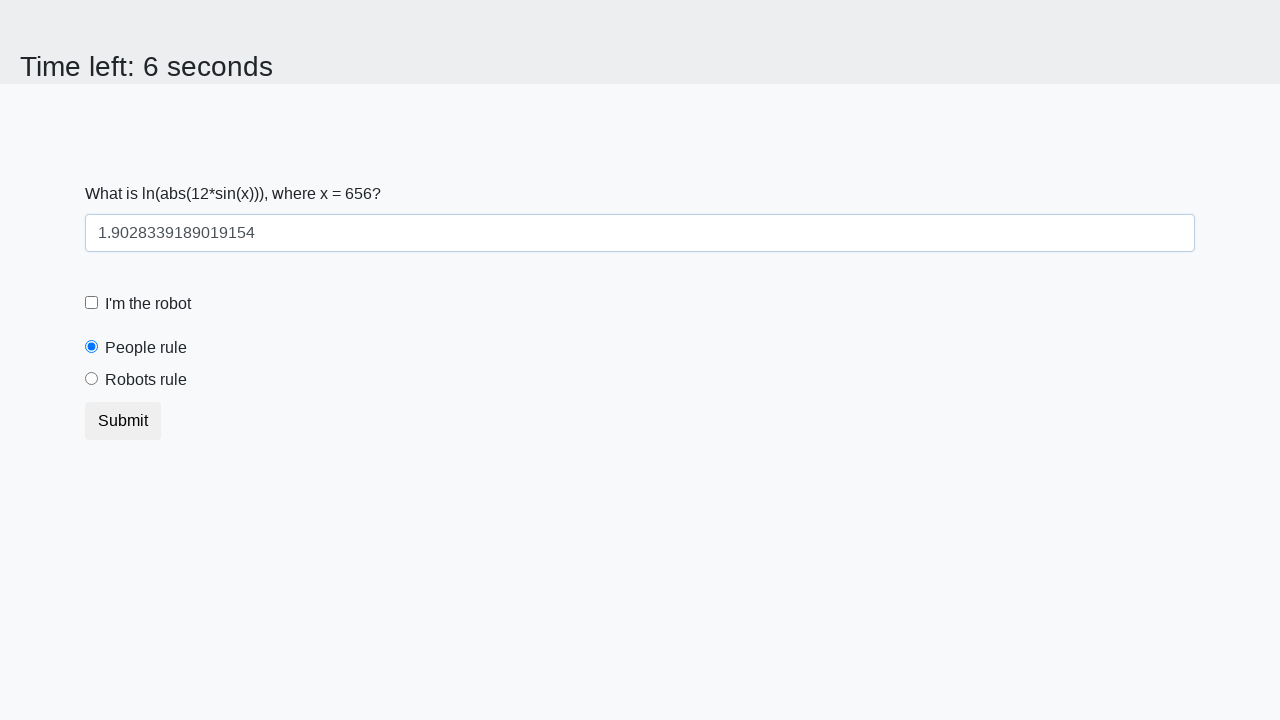

Checked the robot checkbox at (92, 303) on #robotCheckbox
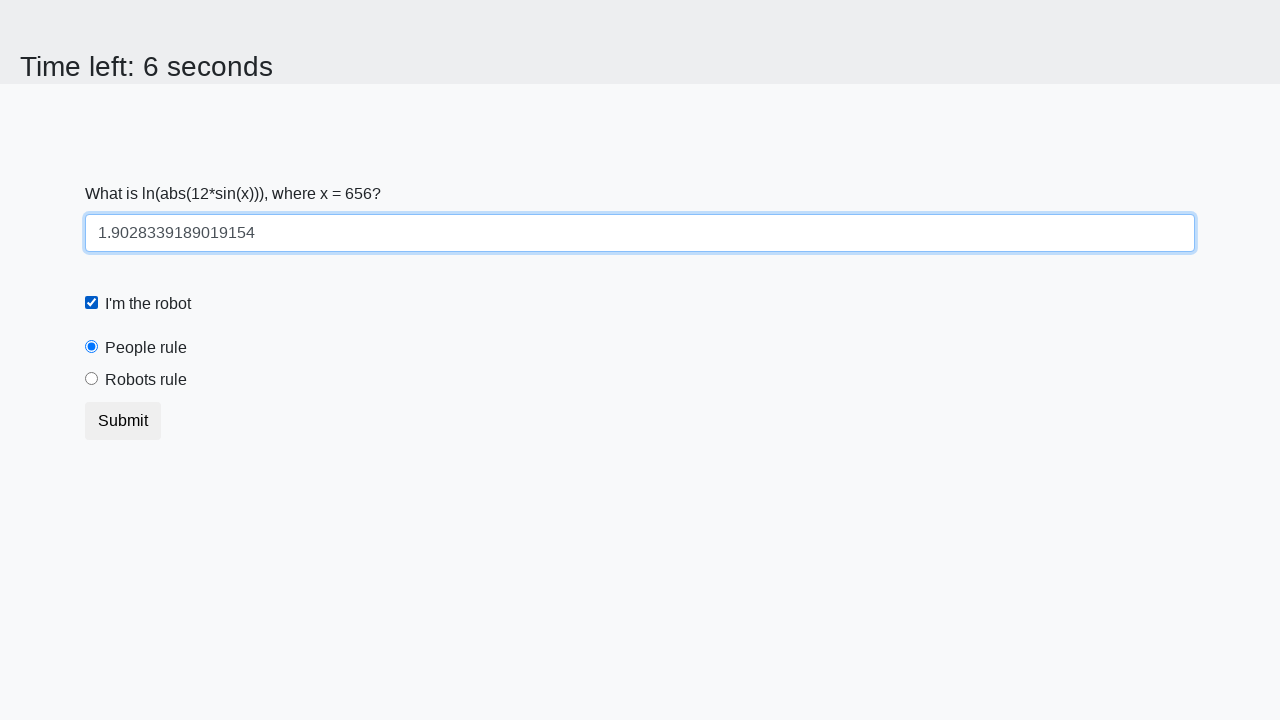

Selected the robots rule radio button at (92, 379) on #robotsRule
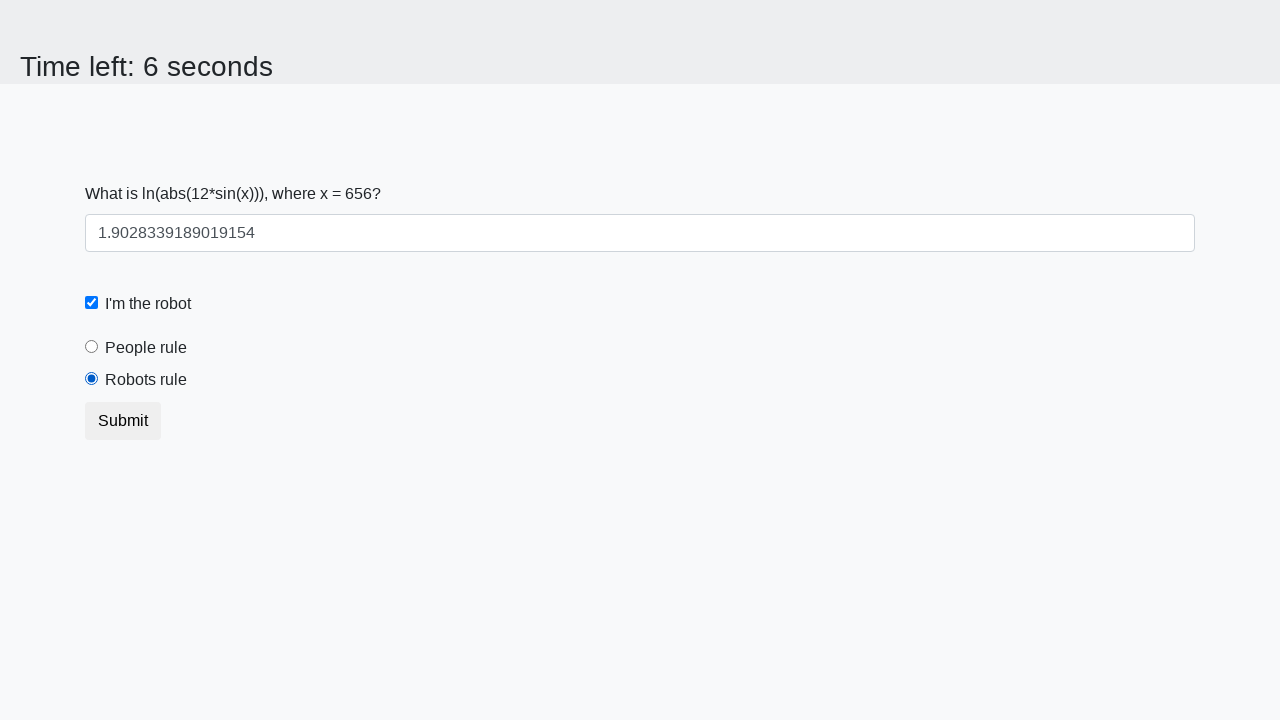

Clicked the submit button to complete the form at (123, 421) on button.btn
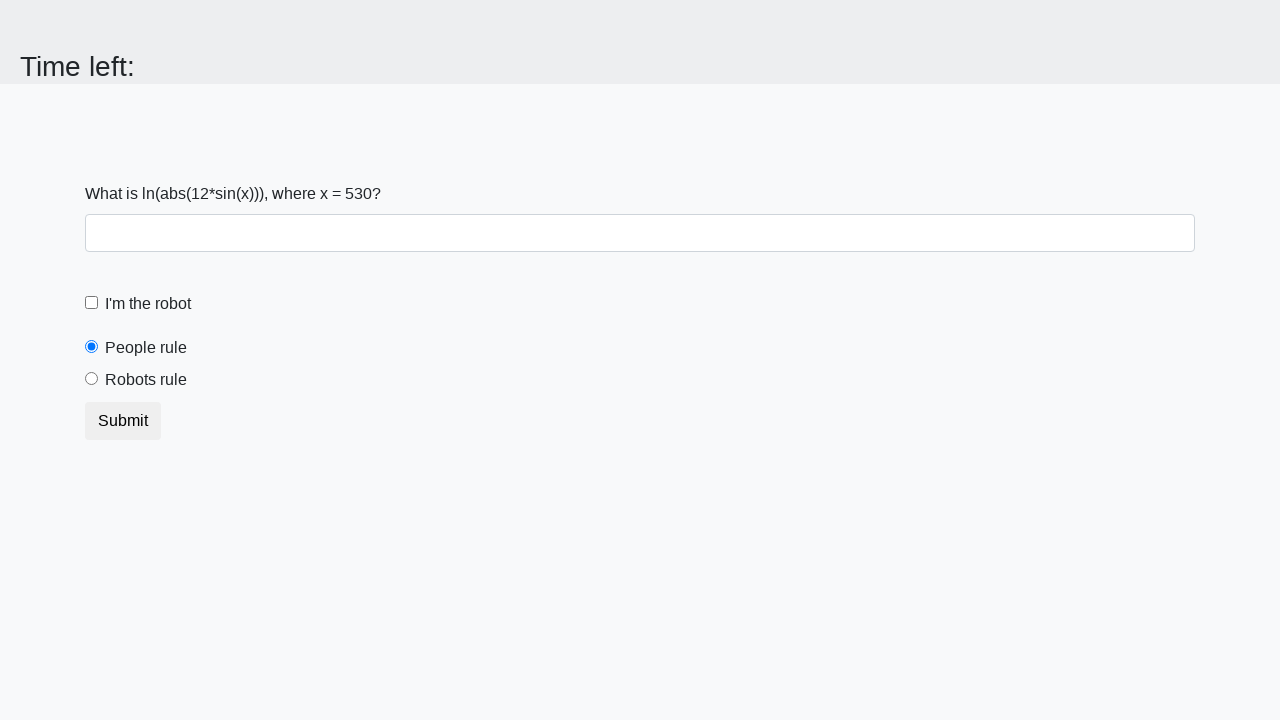

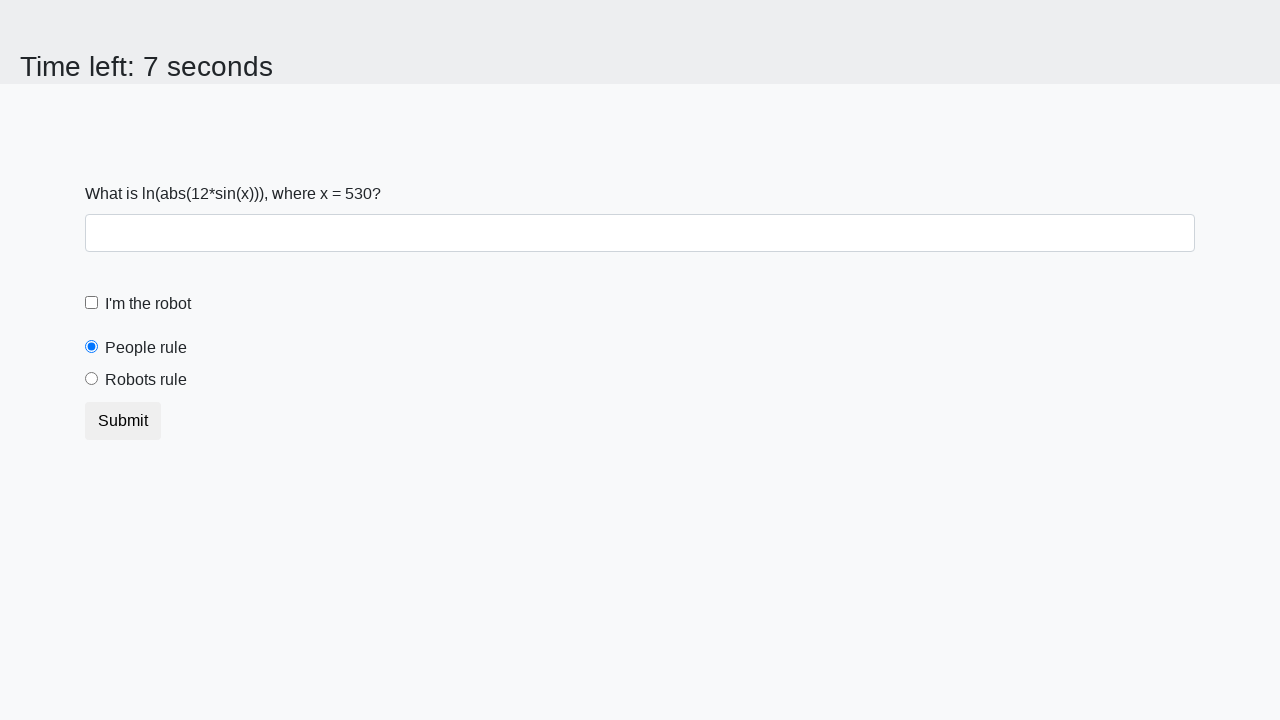